Tests drag and drop functionality by dragging element from column A to column B and verifying the swap occurred

Starting URL: https://the-internet.herokuapp.com/drag_and_drop

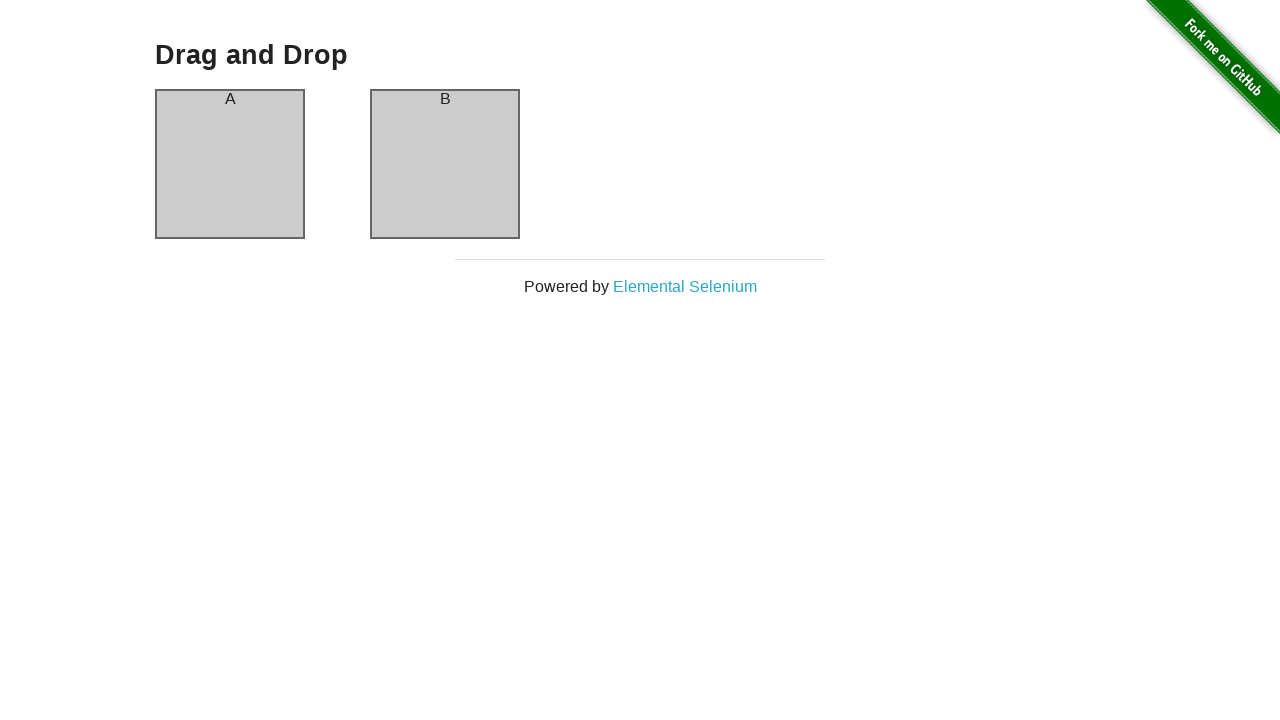

Navigated to drag and drop test page
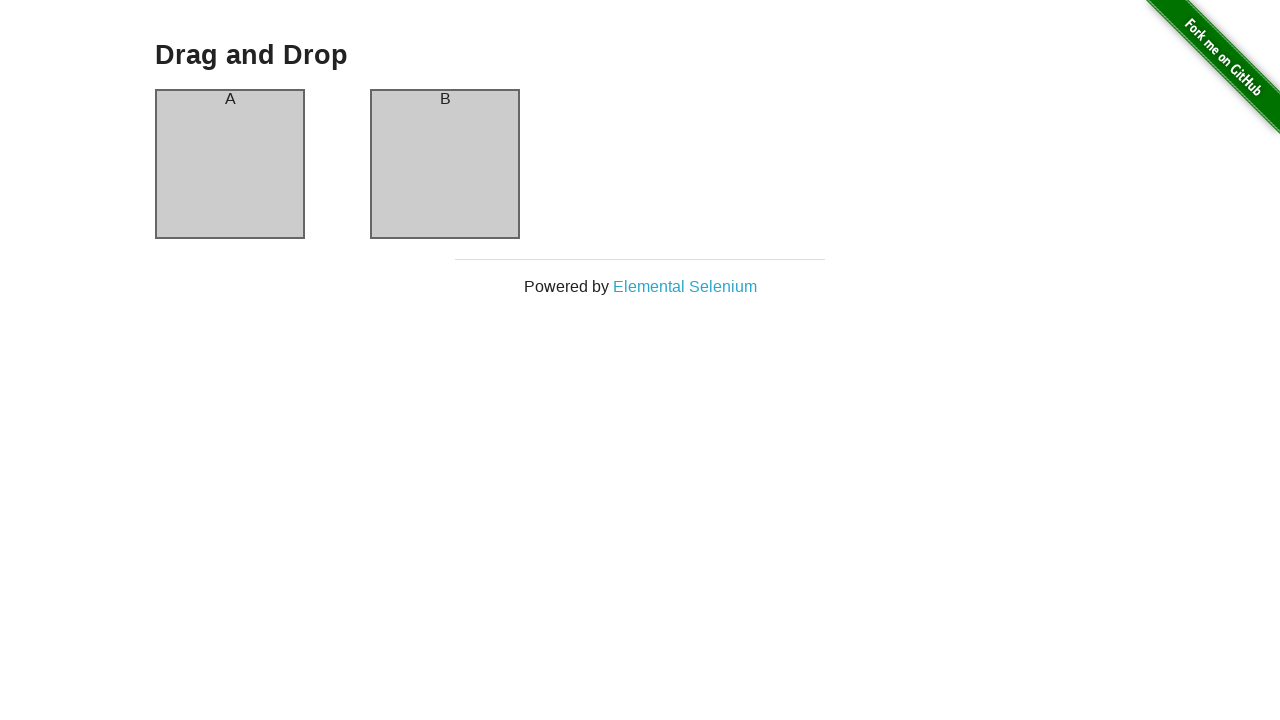

Dragged element from column A to column B at (445, 164)
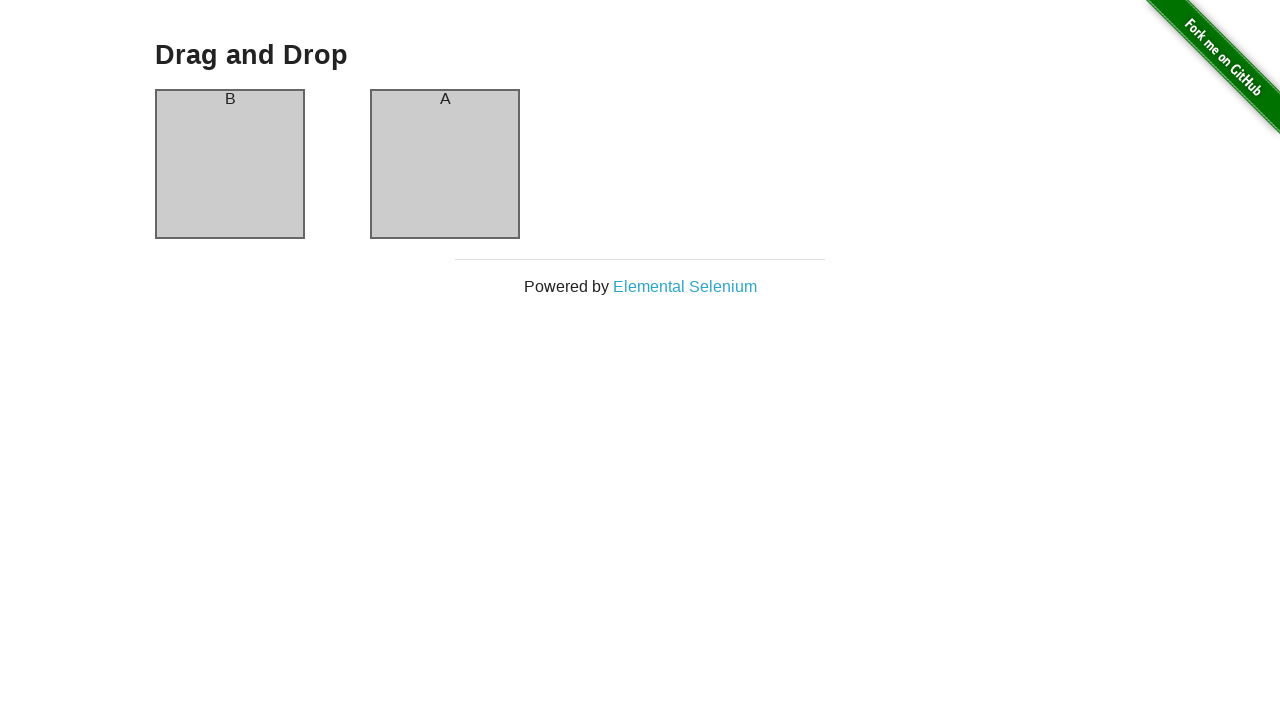

Retrieved header text from column A after drag and drop
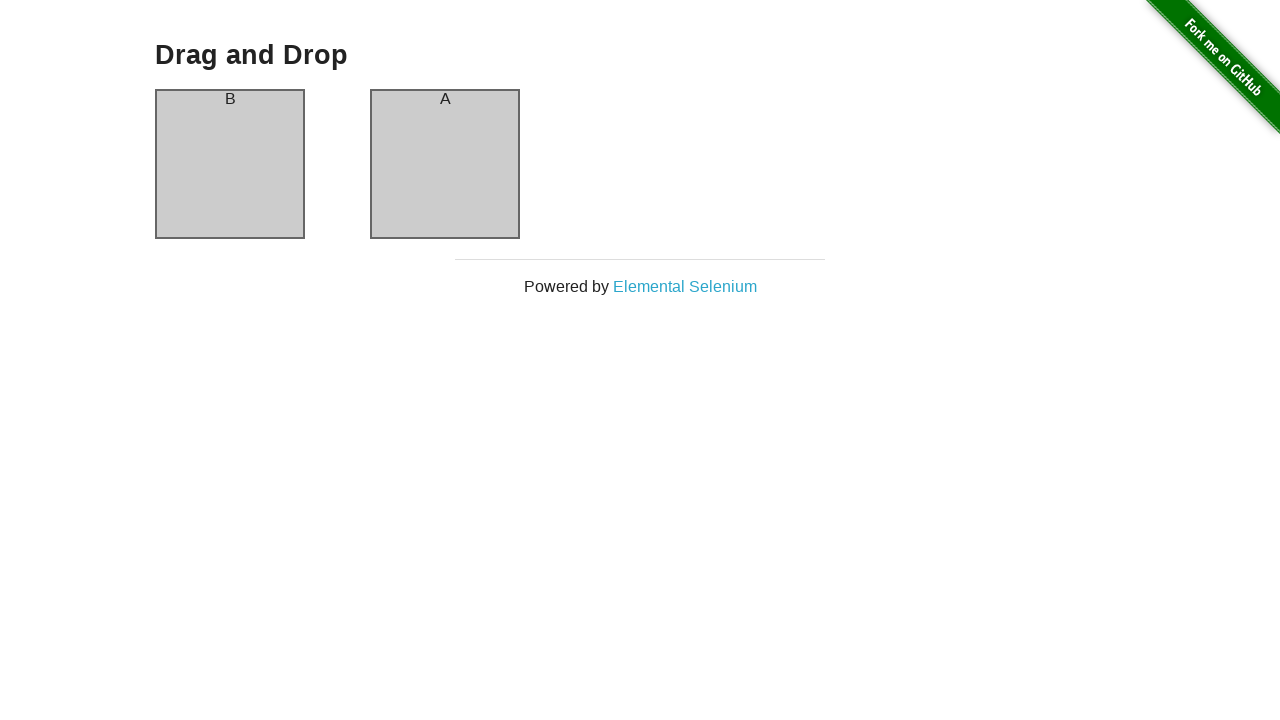

Verified that column A header now contains 'B' after the swap
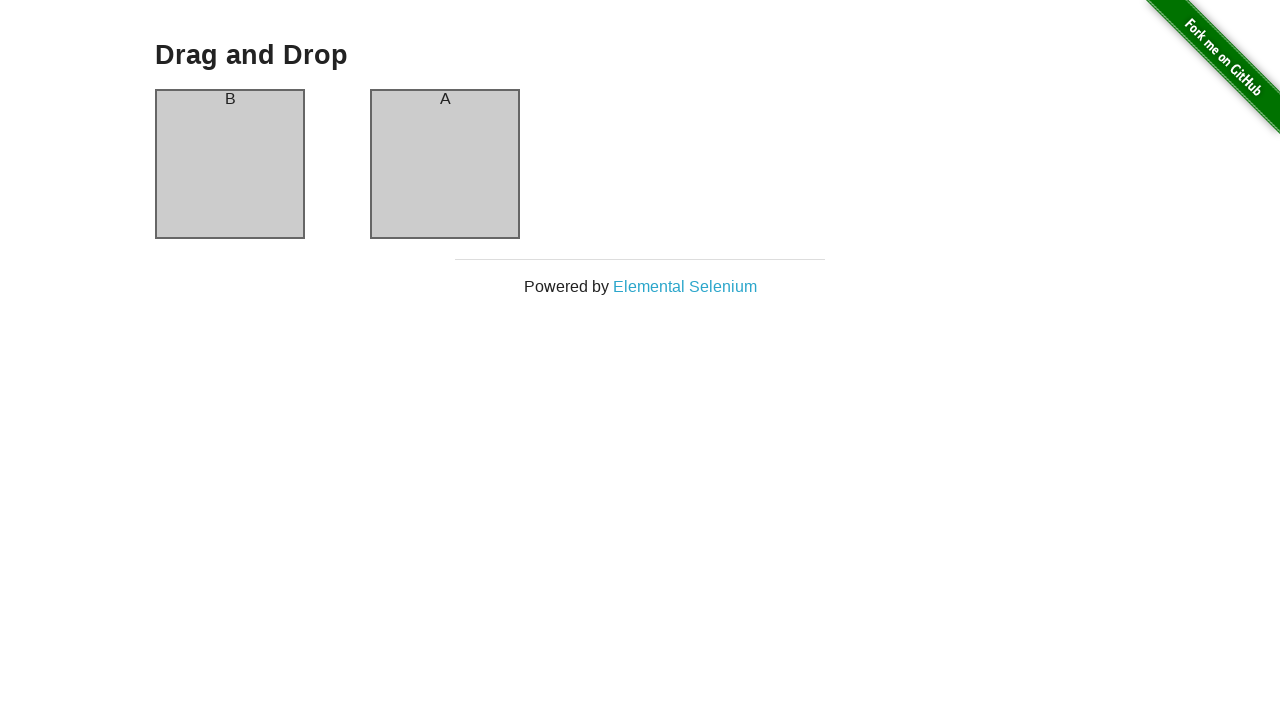

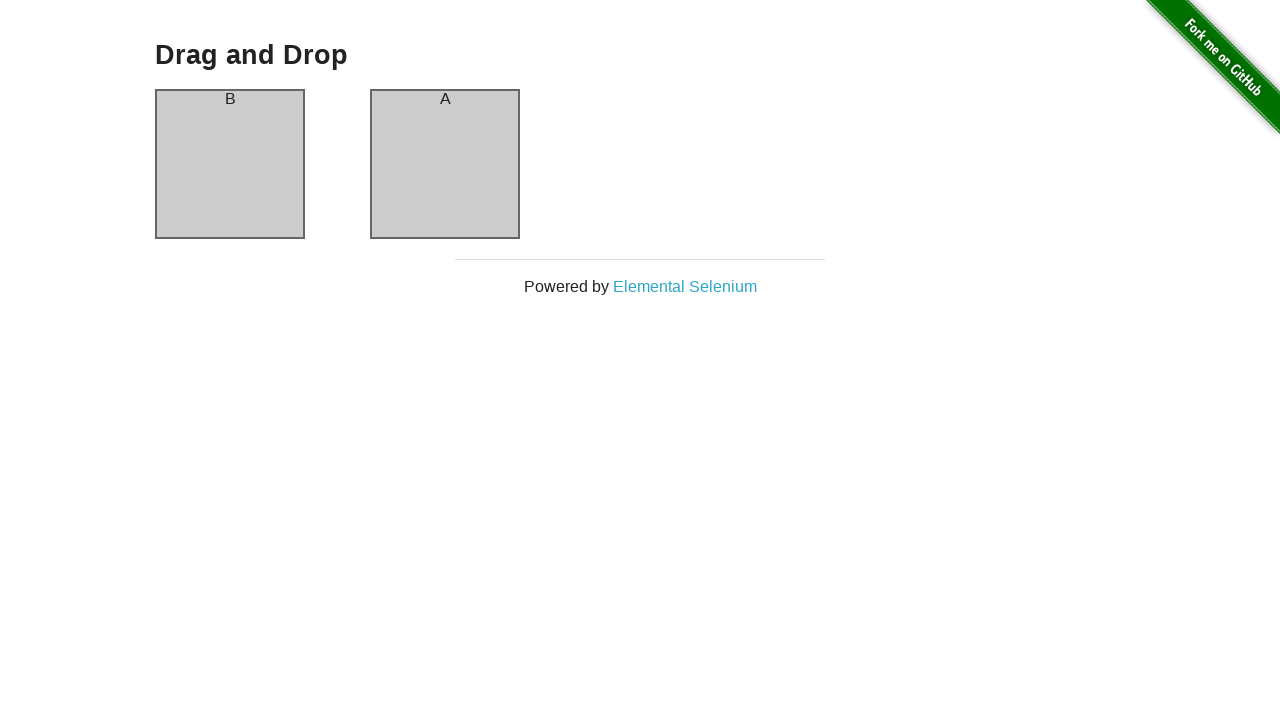